Tests clicking a specific radio button (Safari) on the radio button demo page

Starting URL: https://www.leafground.com/radio.xhtml

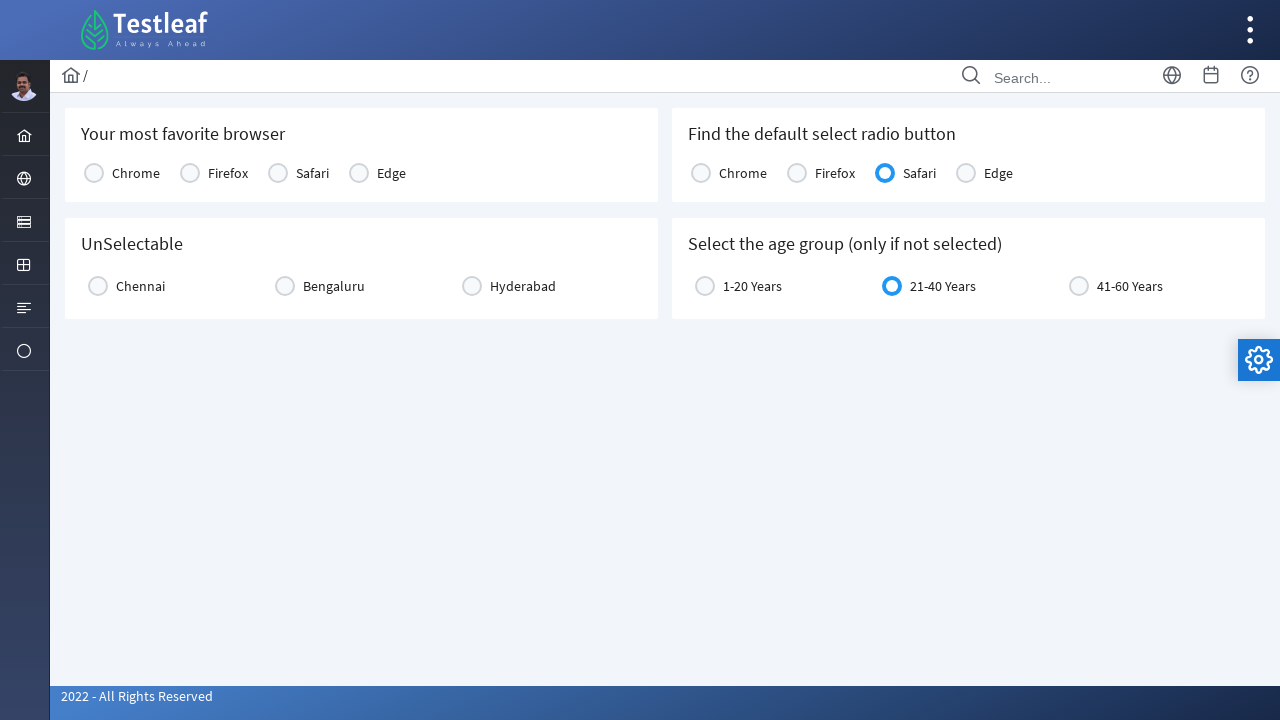

Clicked on Safari radio button at (278, 173) on xpath=//*[@id='j_idt87:console1']//label[text()='Safari']//parent::td//div[start
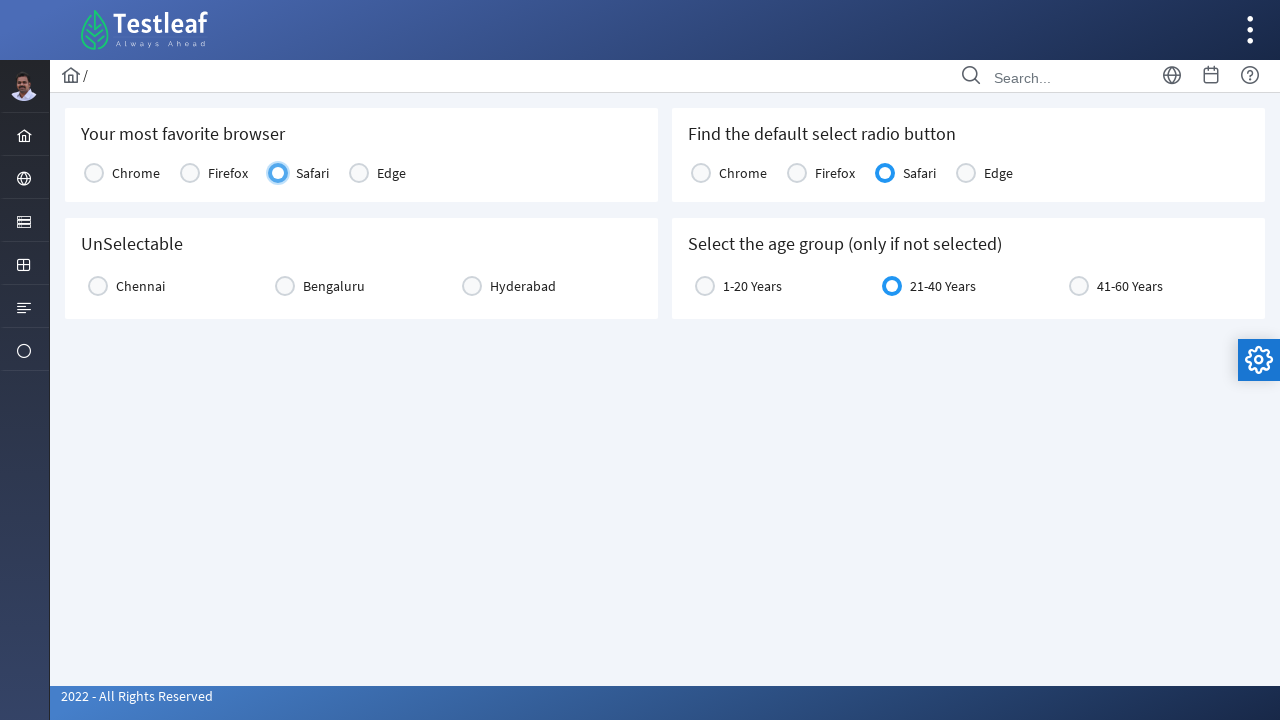

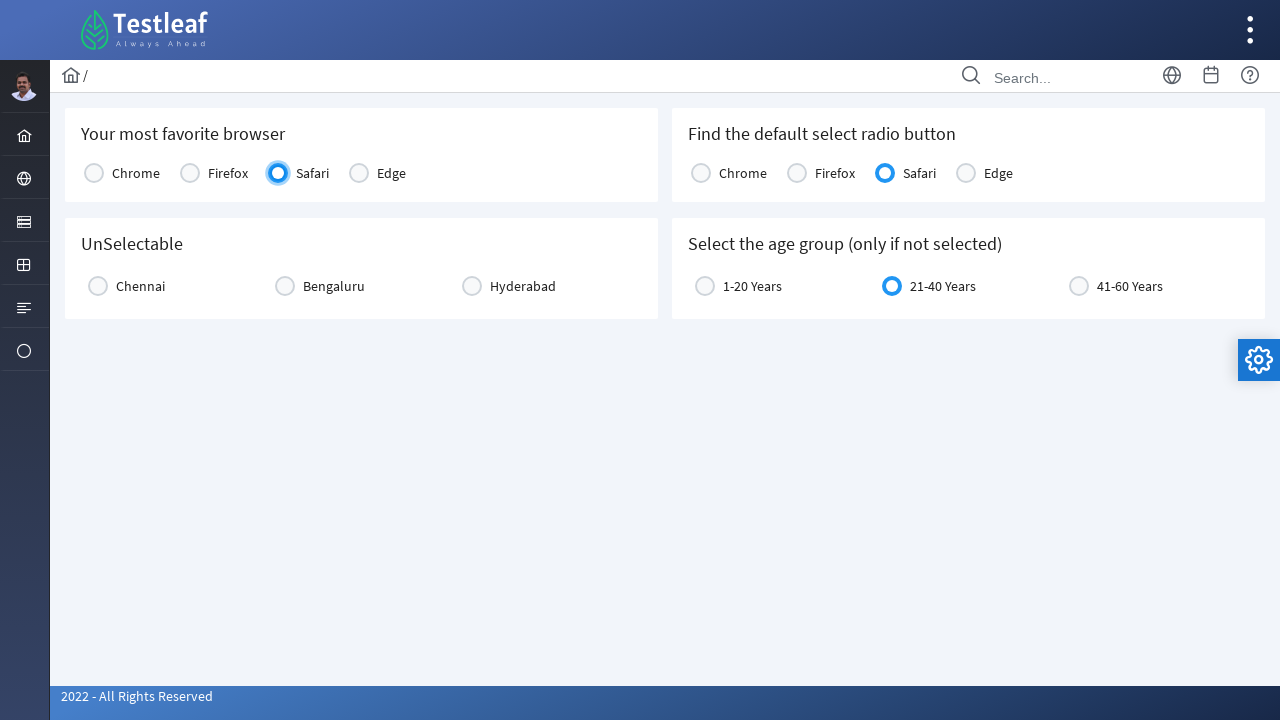